Tests the AcquireAngel website's Sellers page navigation, including horizontal navigation bar links, social media buttons in footer, and email subscription functionality

Starting URL: https://www.acquireangel.com/

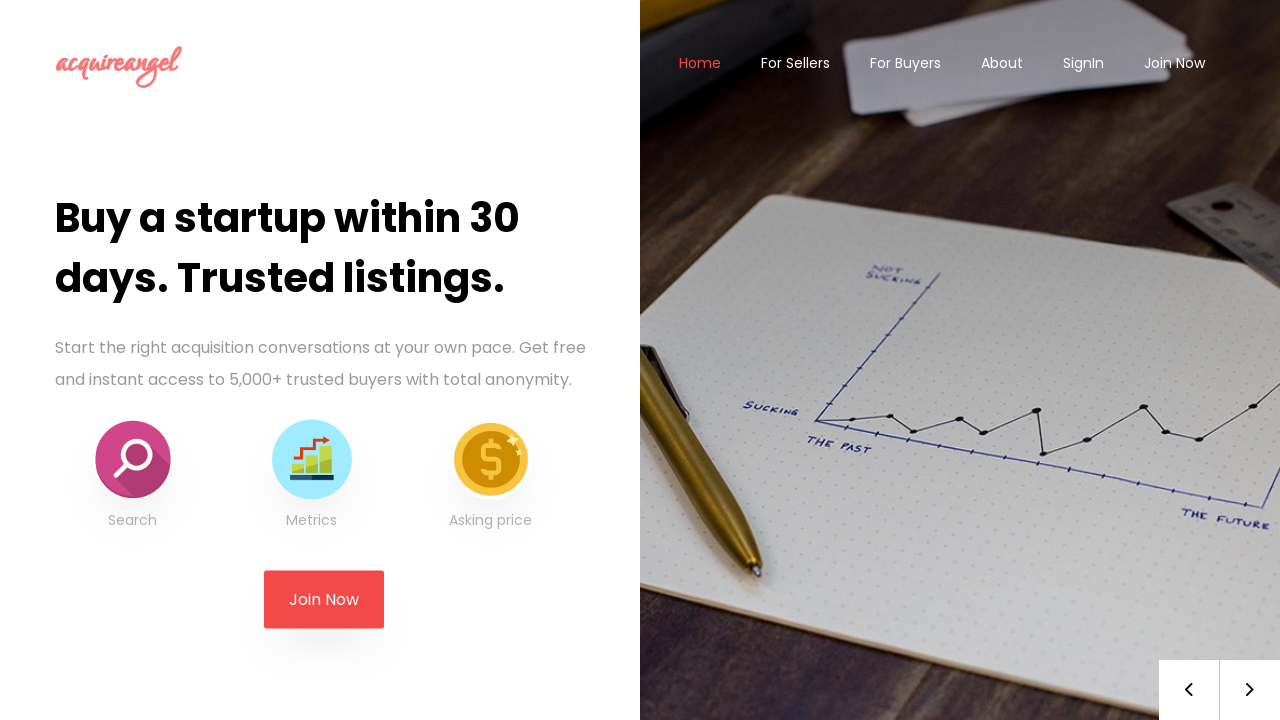

Clicked 'For Sellers' navigation link at (796, 63) on a:has-text('For Sellers')
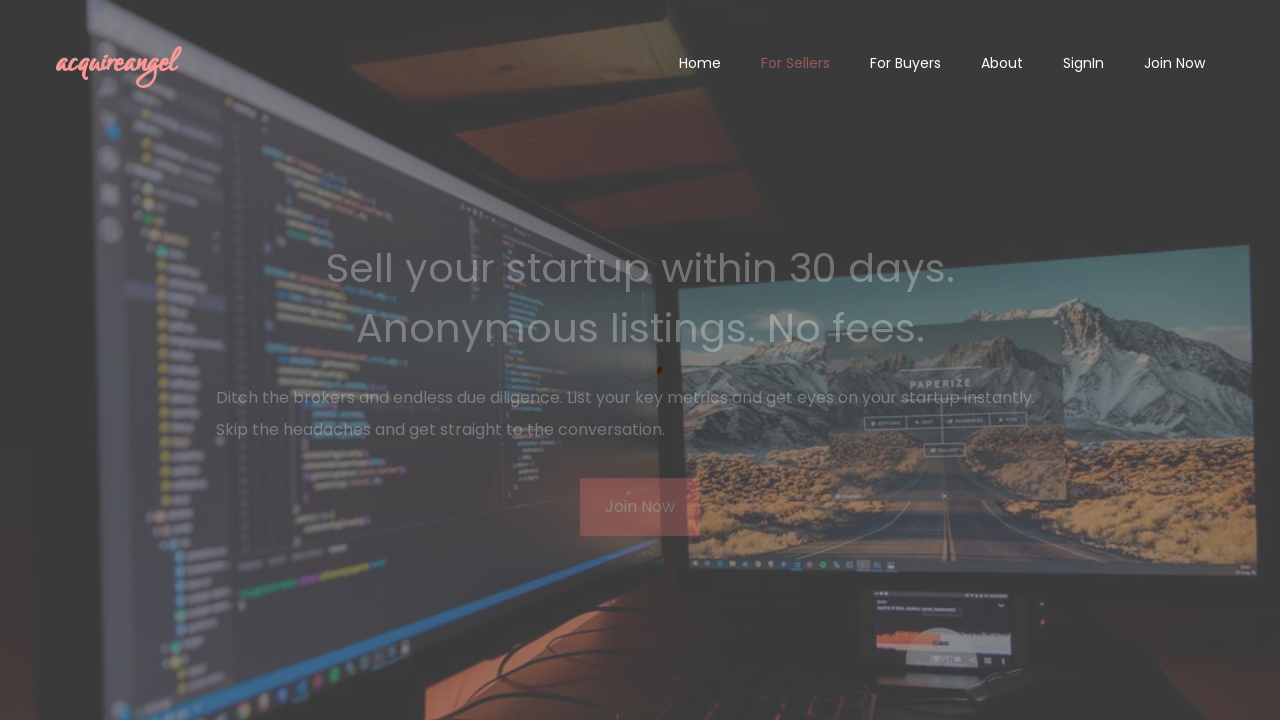

Clicked 'Home' navigation button at (700, 63) on a:has-text('Home')
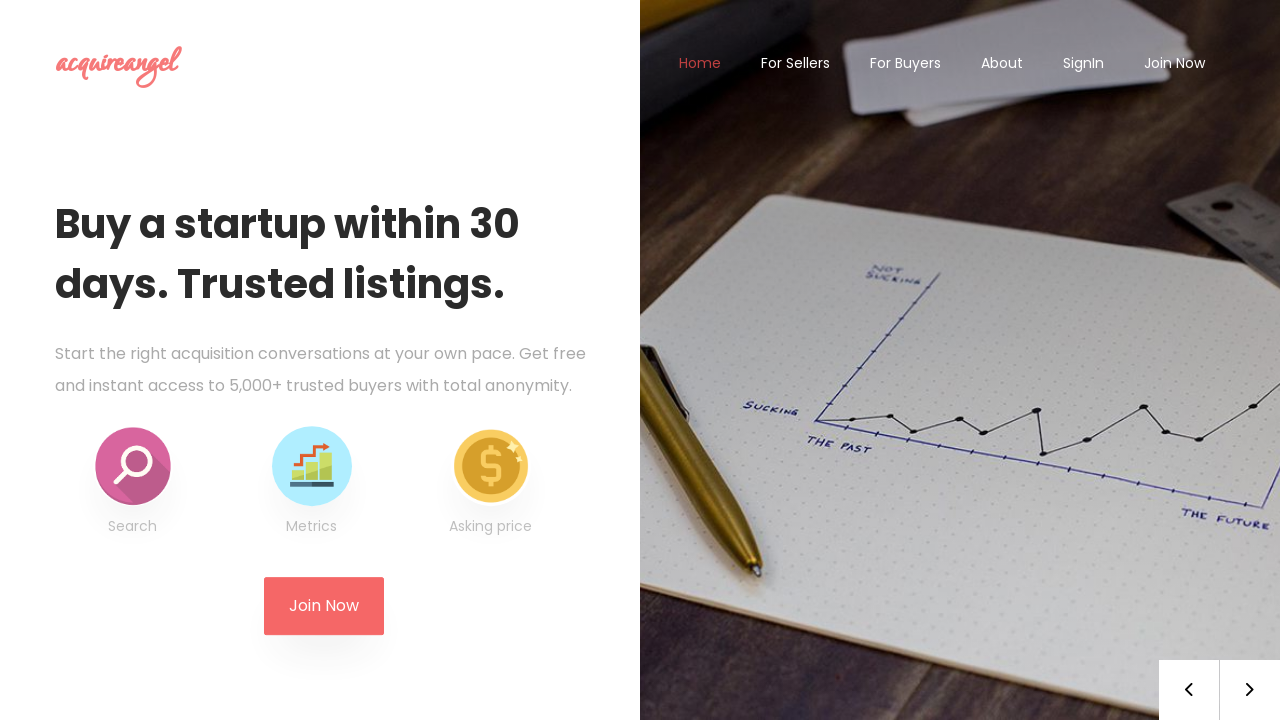

Navigated back from Home page
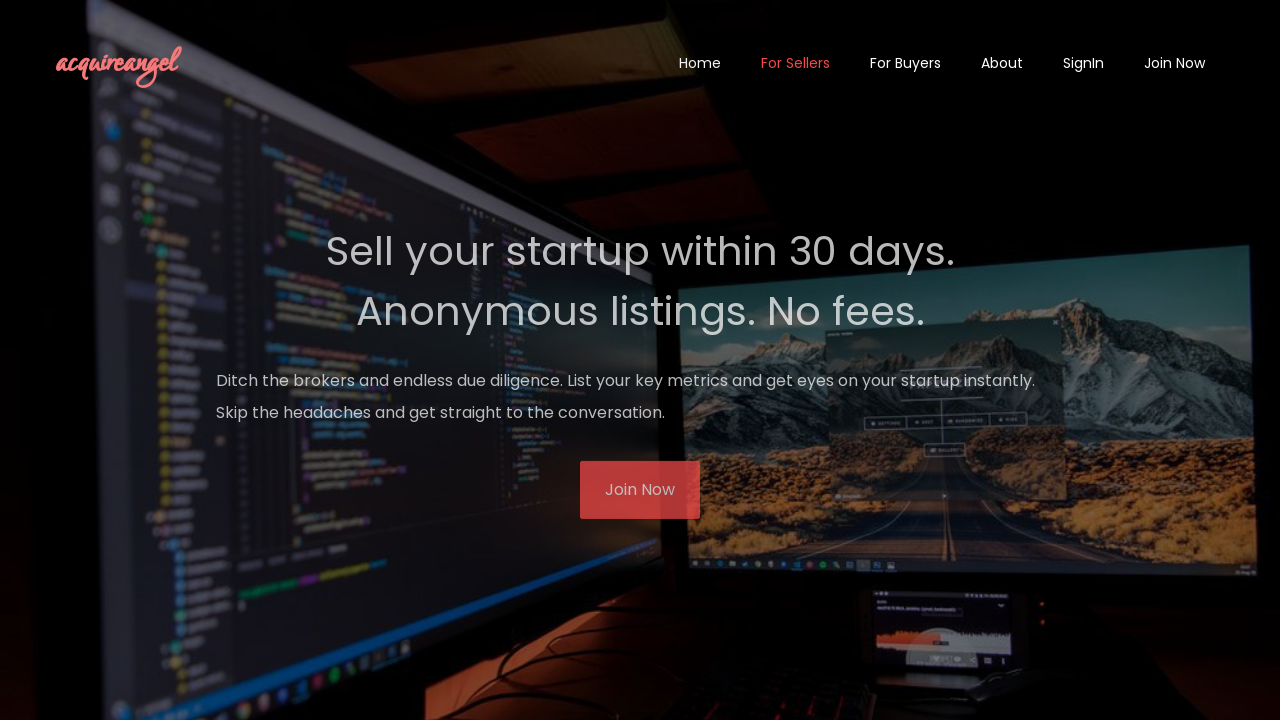

Clicked 'For Buyers' navigation button at (906, 63) on a:has-text('For Buyers')
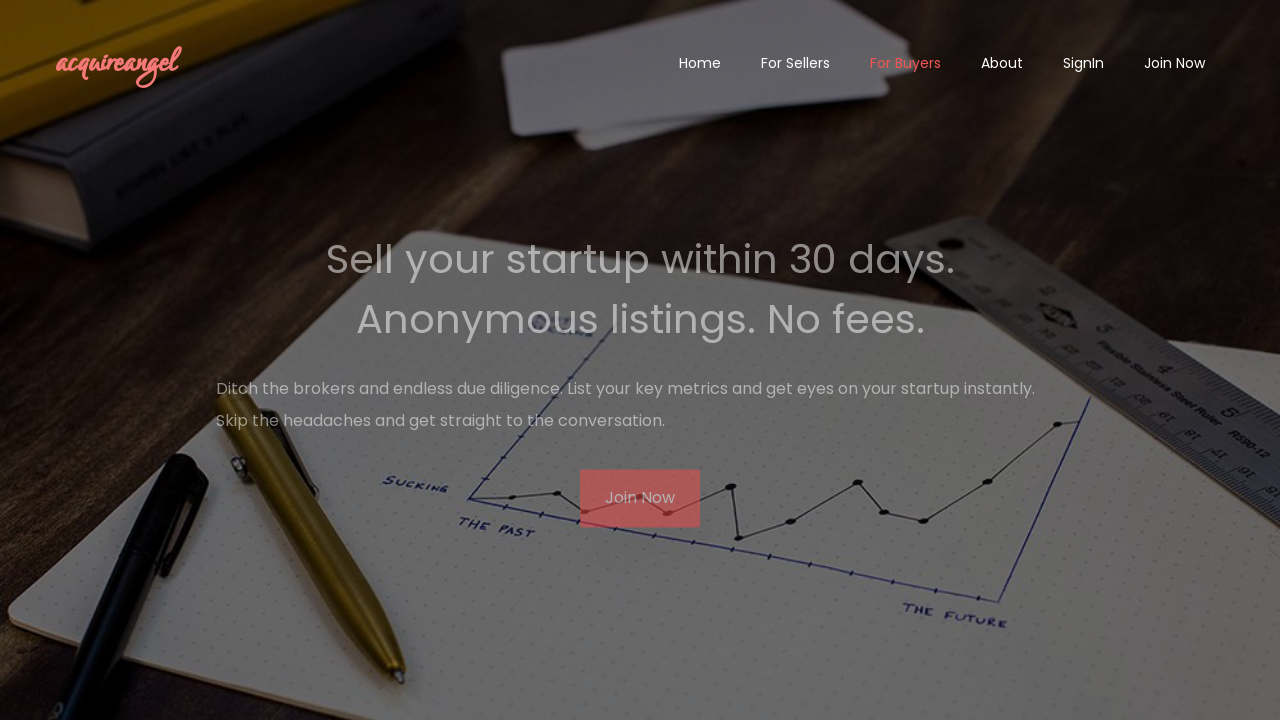

Navigated back from For Buyers page
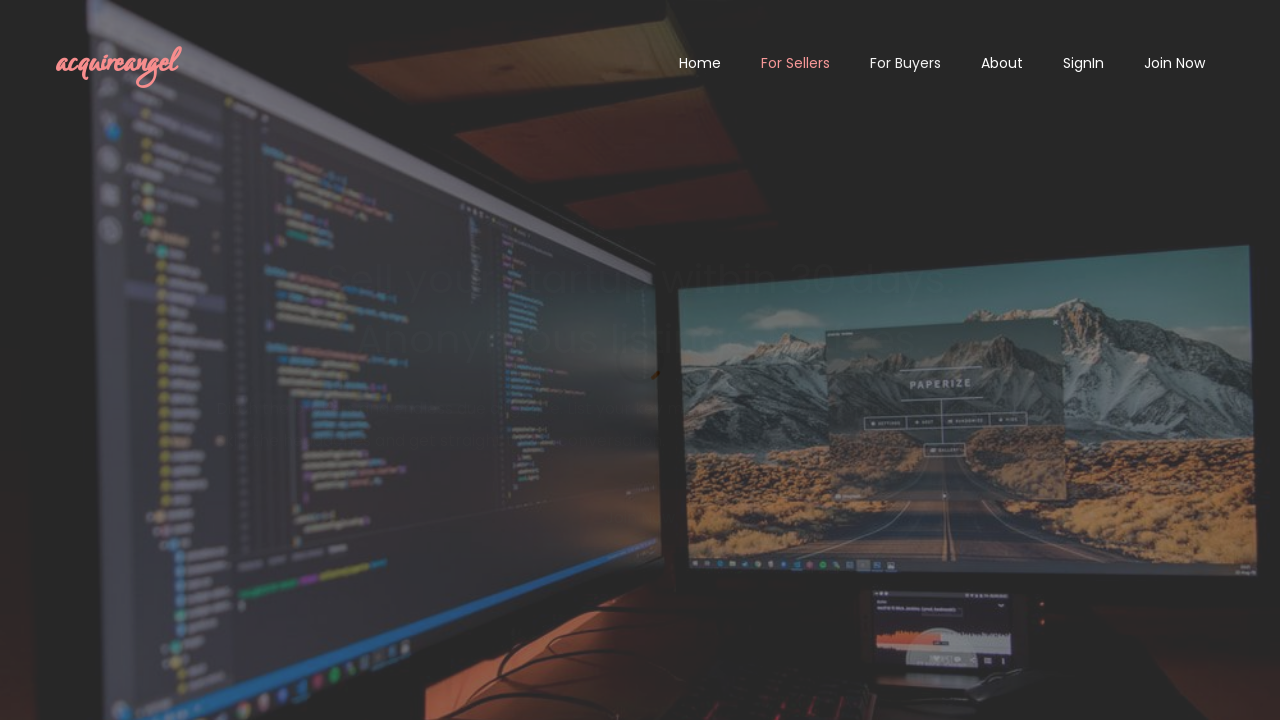

Clicked 'About' navigation button at (1002, 63) on a:has-text('About')
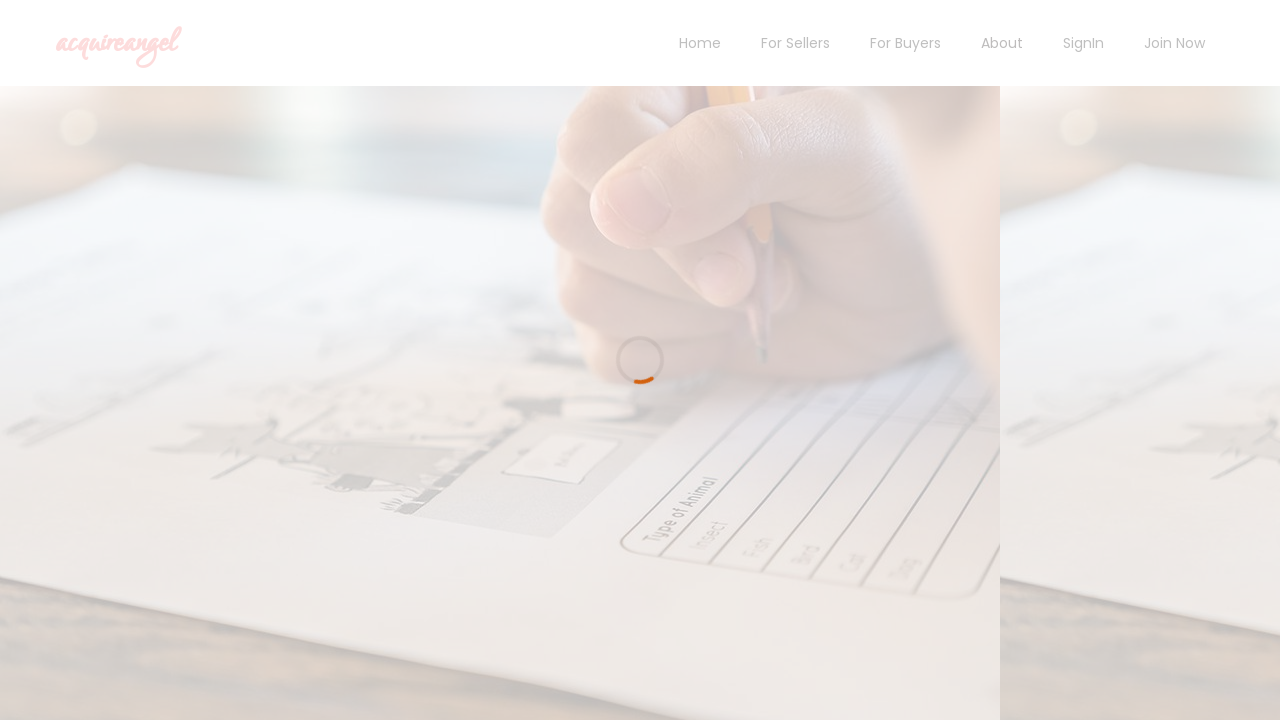

Navigated back from About page
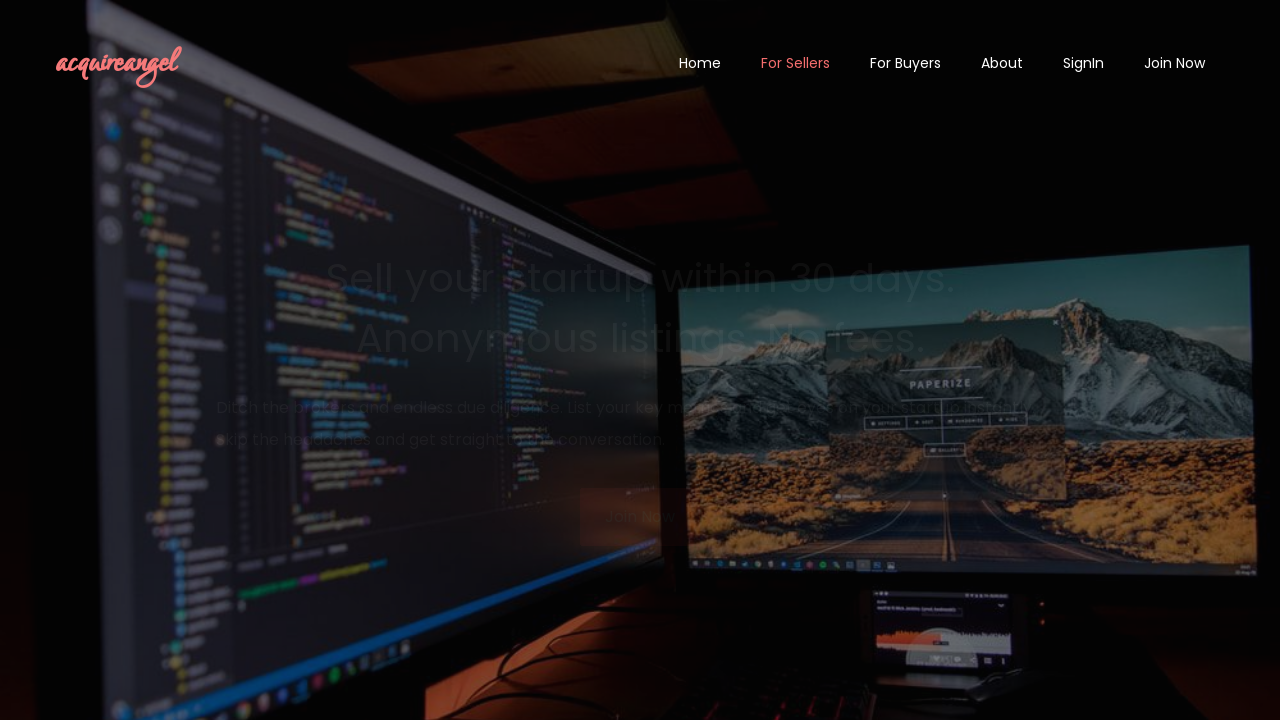

Clicked 'SignIn' navigation button at (1084, 63) on a:has-text('SignIn')
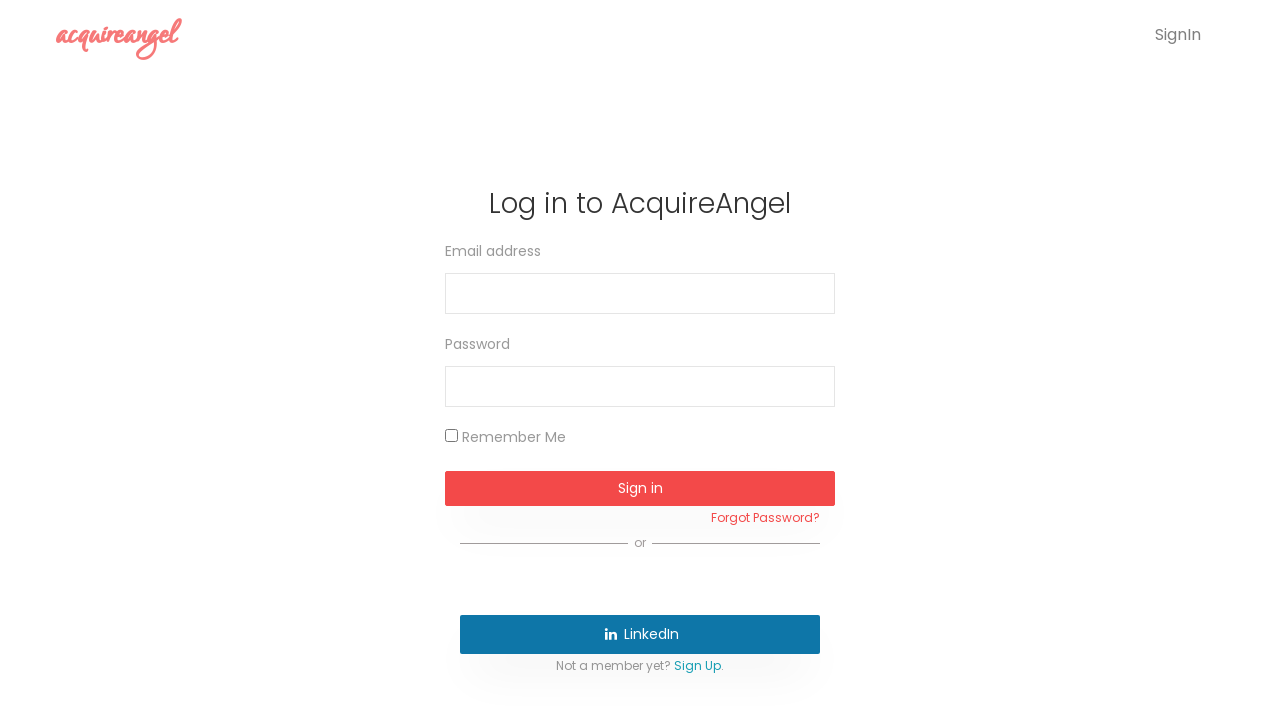

Navigated back from SignIn page
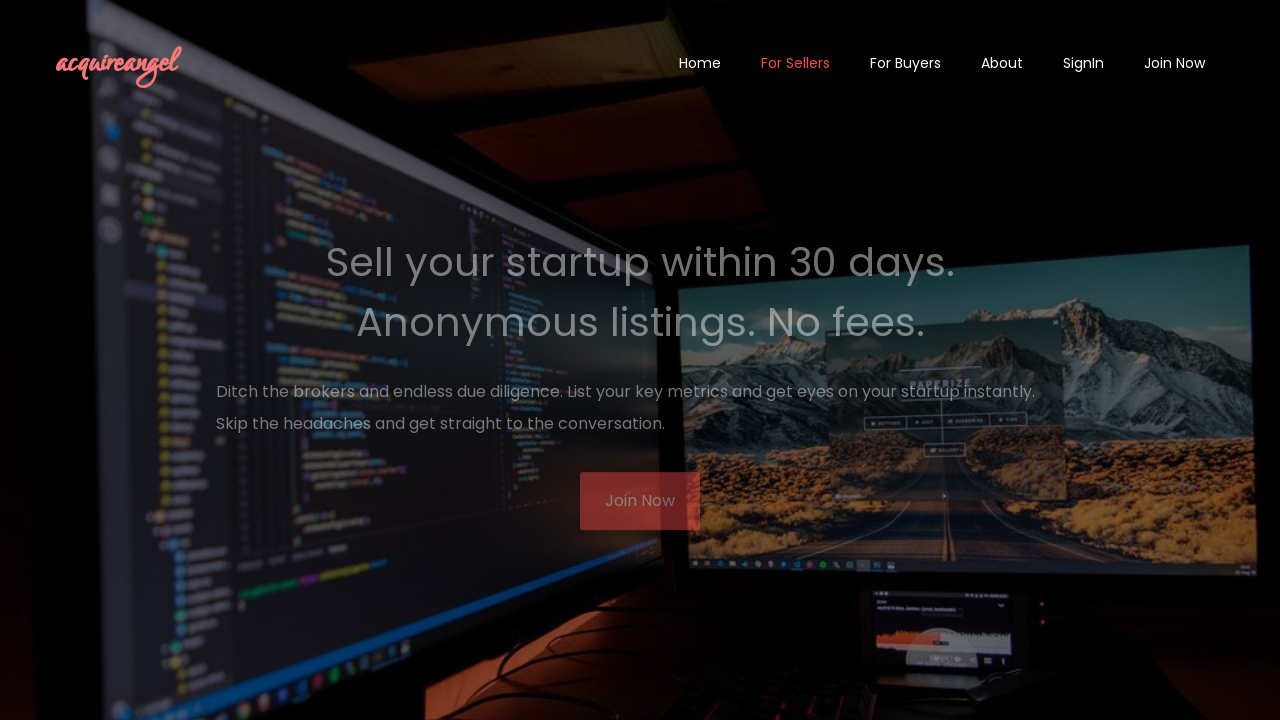

Clicked 'Join Now' navigation button at (1174, 63) on a:has-text('Join Now')
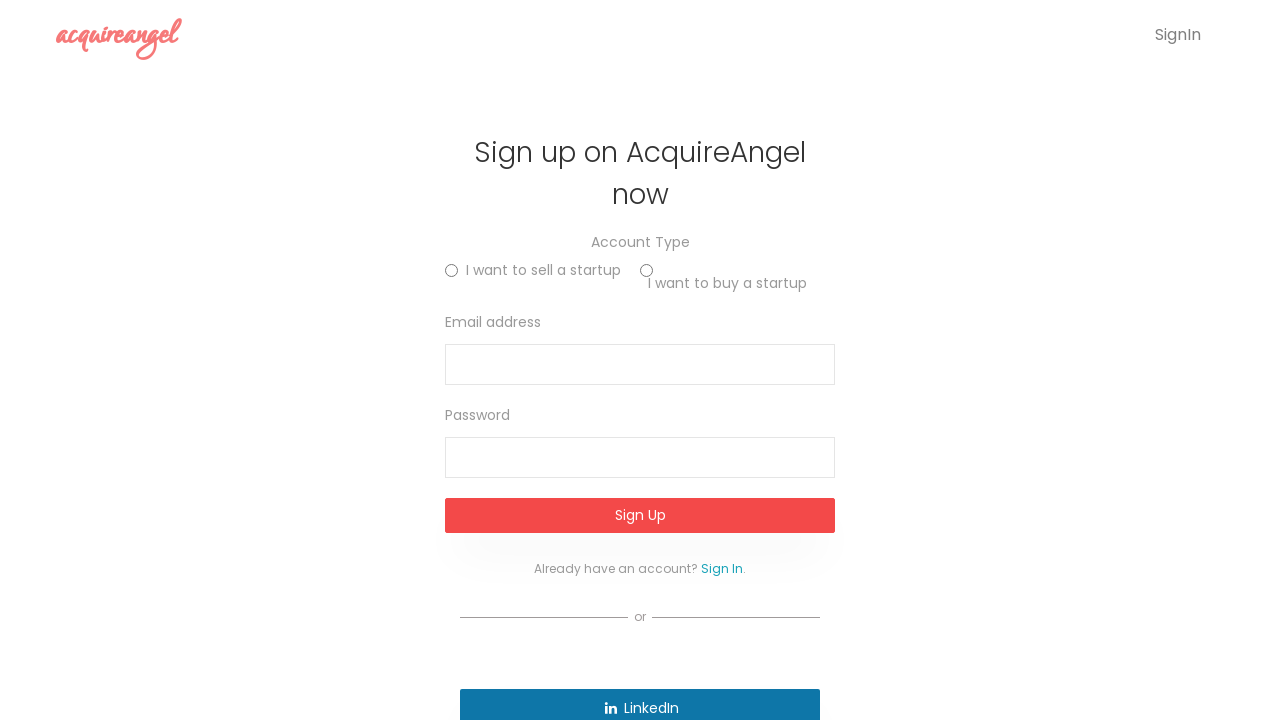

Navigated back from Join Now page
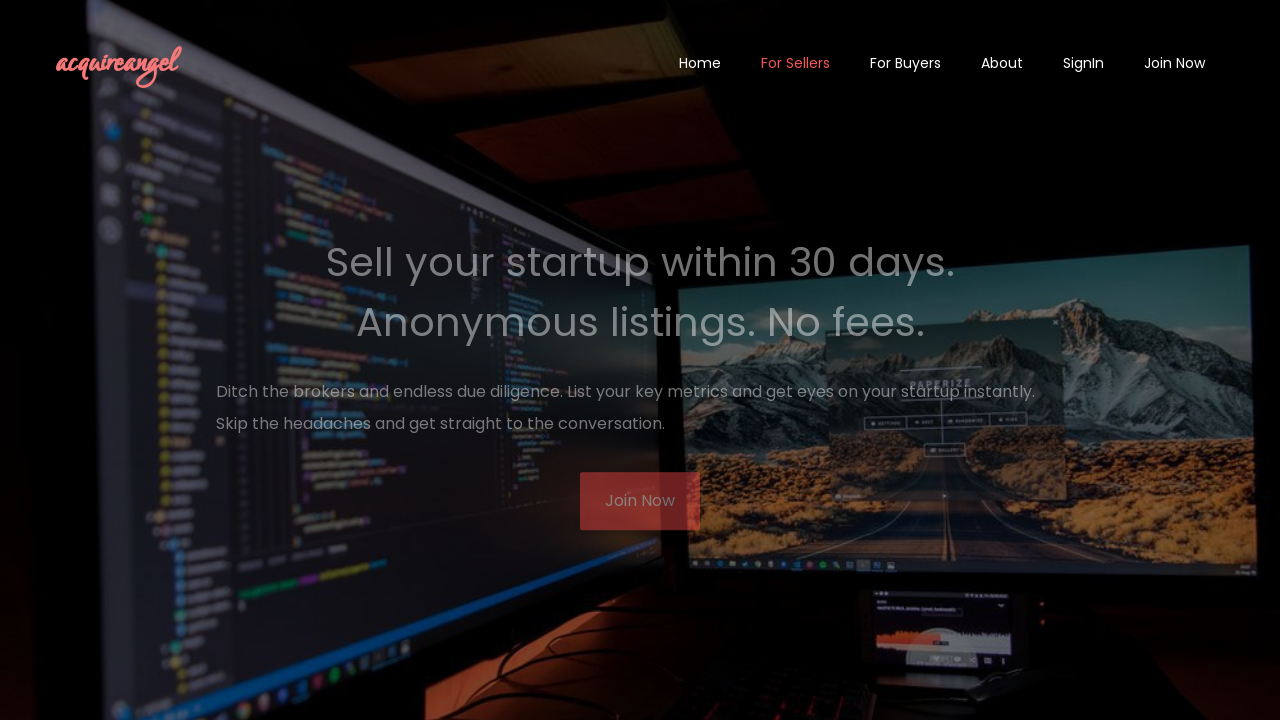

Clicked center 'Join Now' button on For Sellers page at (1174, 63) on a:has-text('Join N')
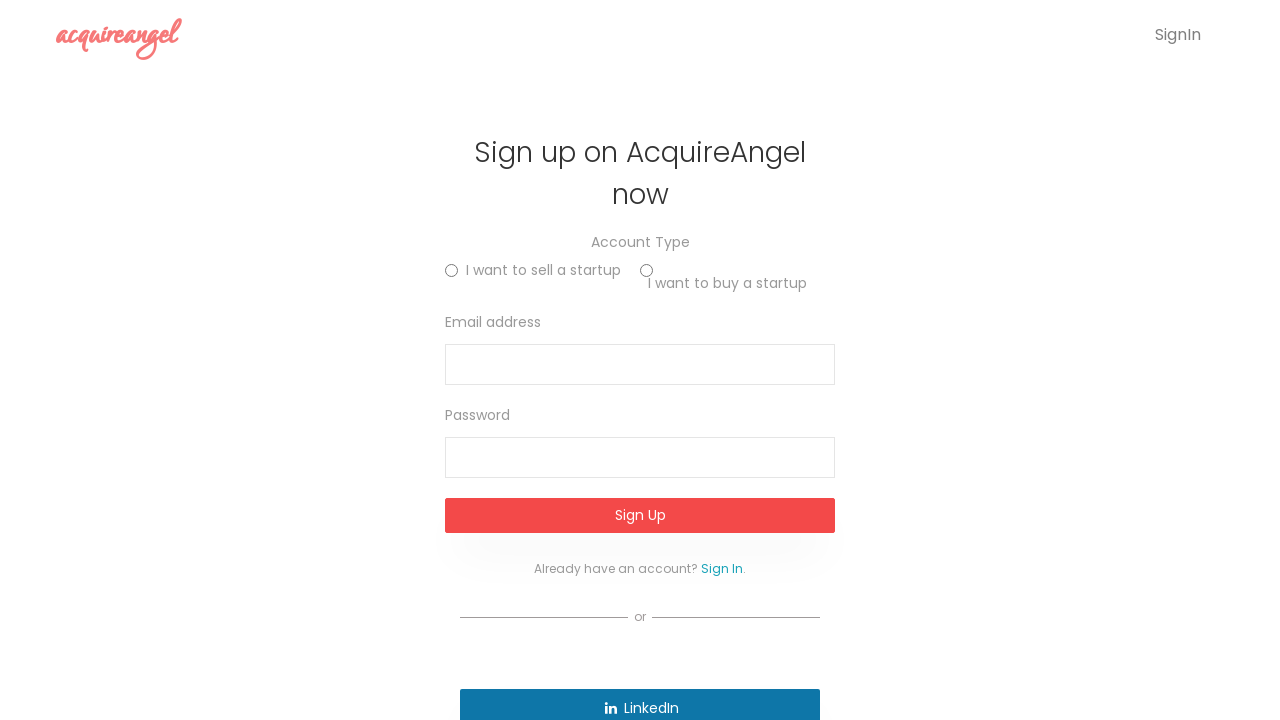

Navigated back from Join Now action
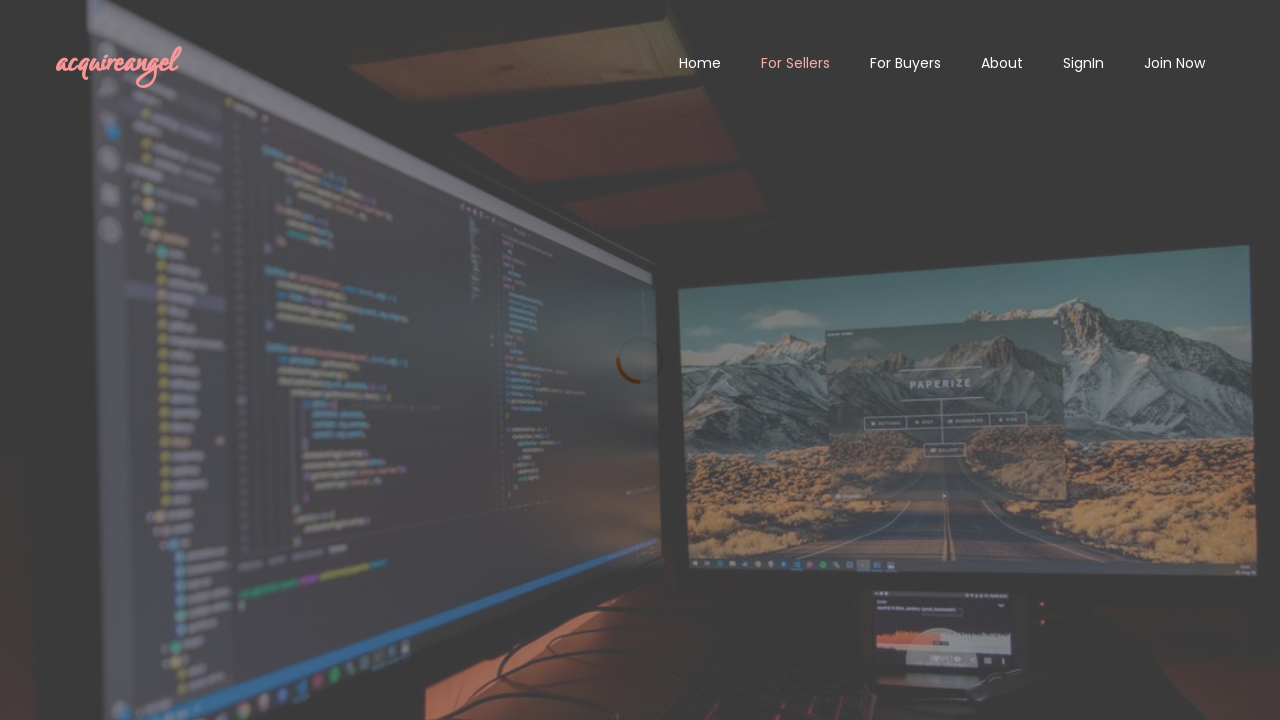

Scrolled to footer section at (640, 447) on .ftco-footer.ftco-bg-dark.ftco-section
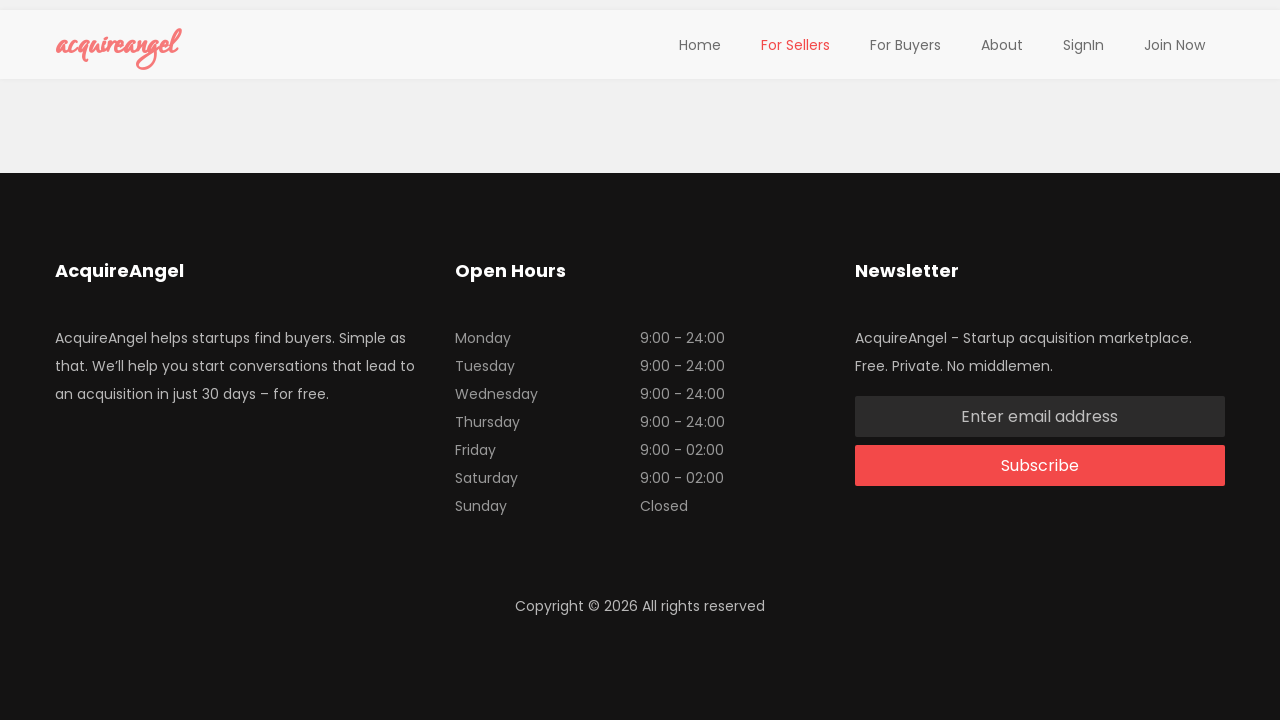

Clicked Twitter social media icon in footer at (75, 710) on .icon-twitter
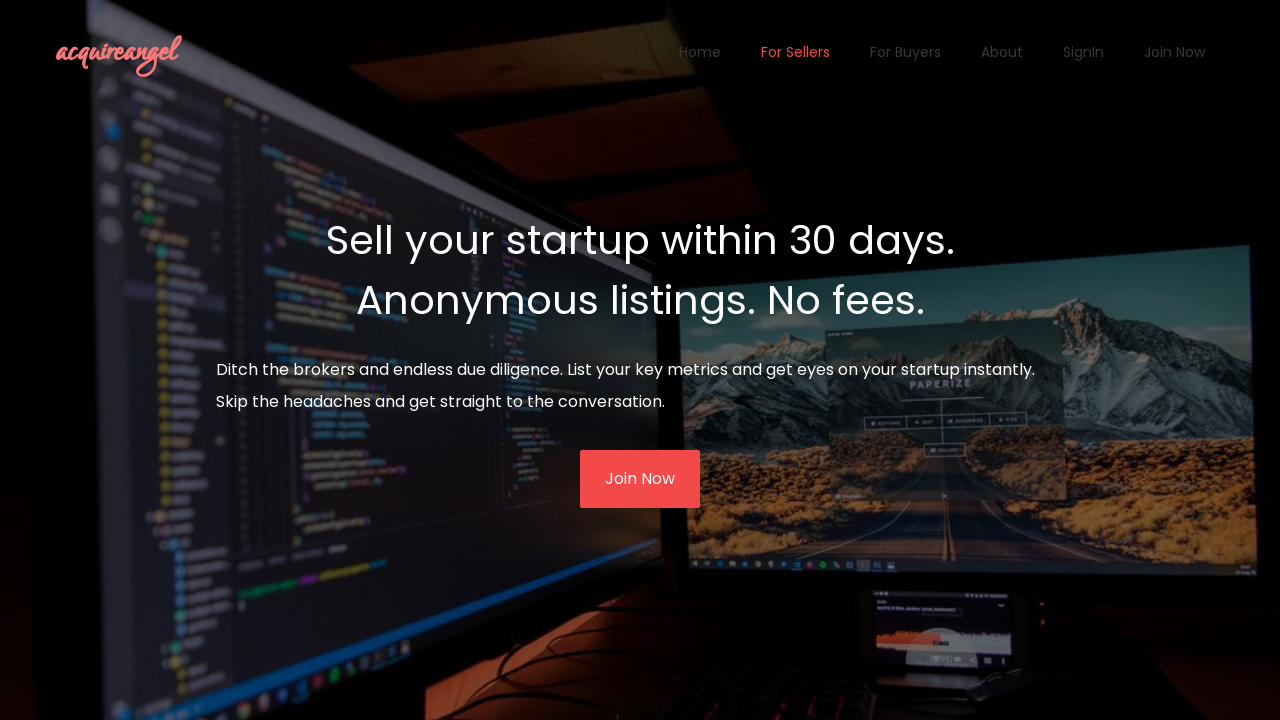

Navigated back from Twitter page
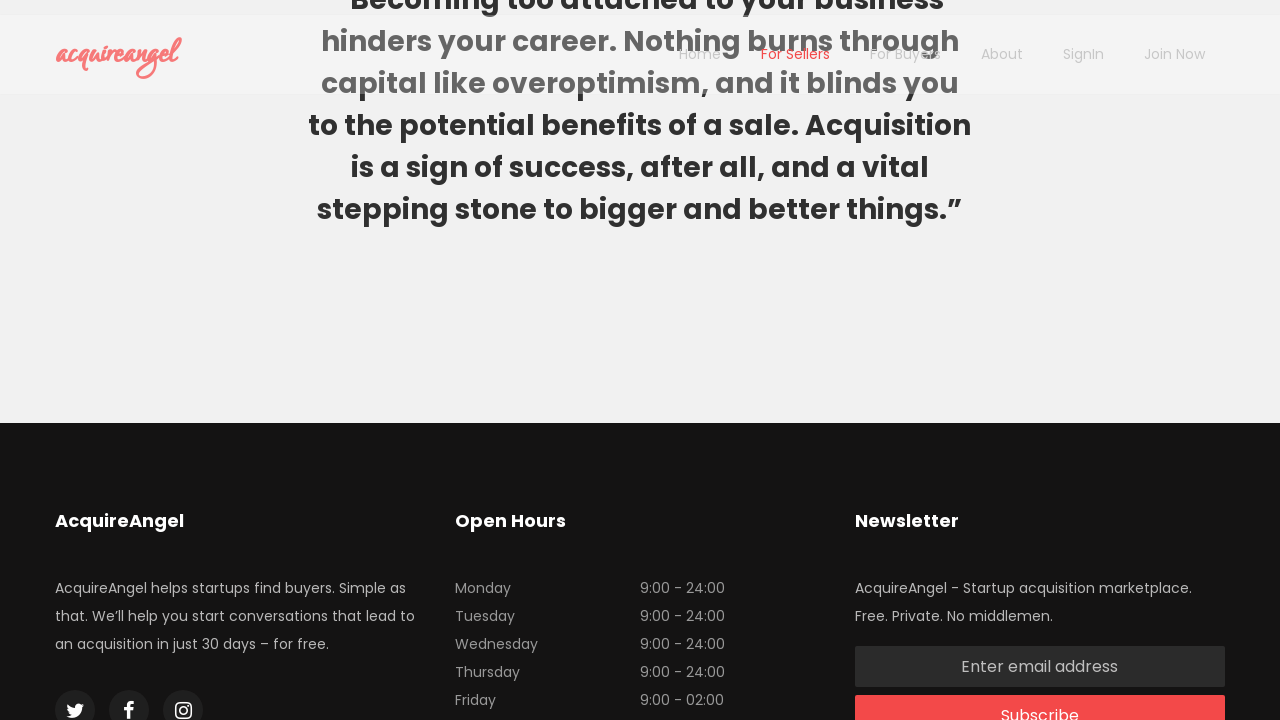

Clicked Facebook social media icon in footer at (129, 710) on .icon-facebook
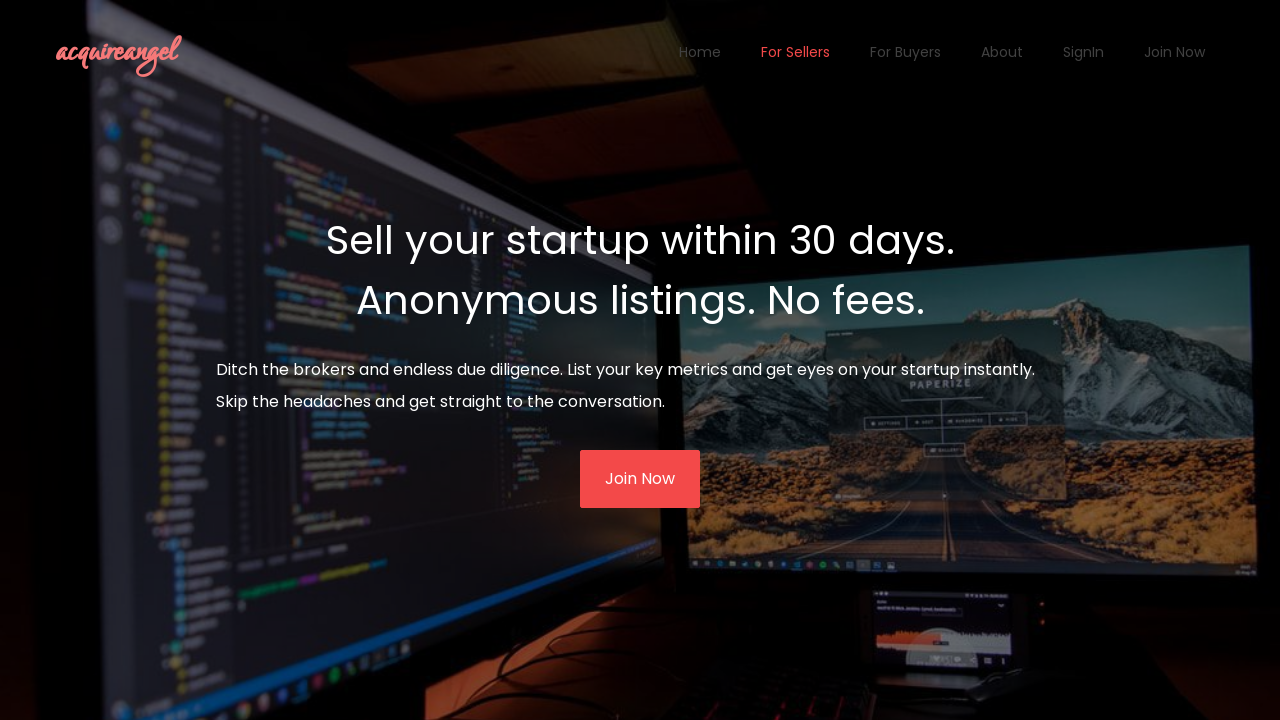

Navigated back from Facebook page
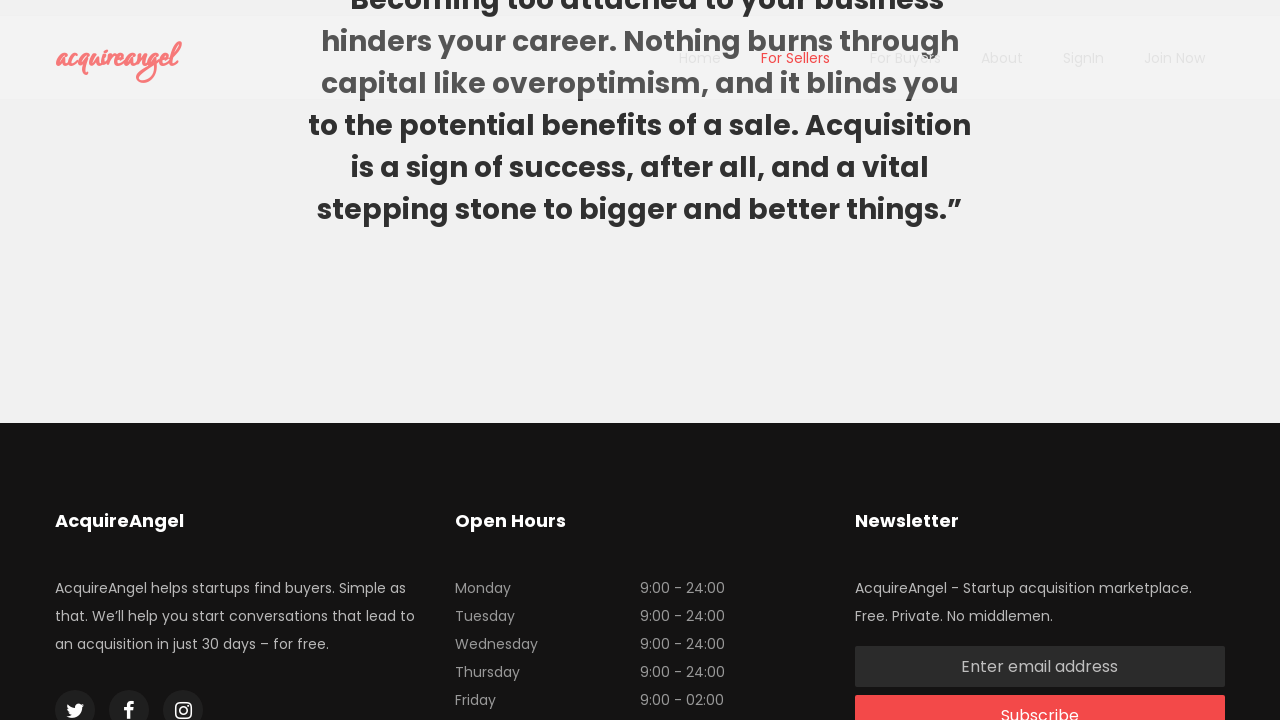

Clicked Instagram social media icon in footer at (183, 710) on .icon-instagram
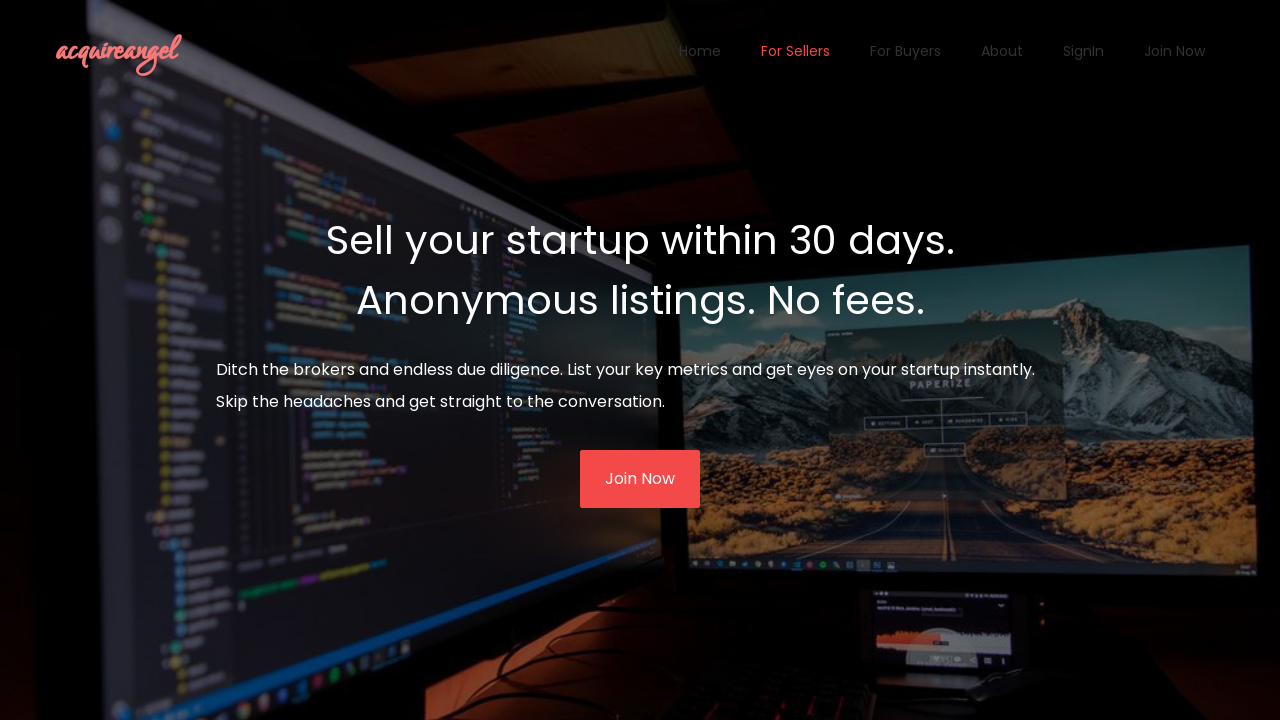

Navigated back from Instagram page
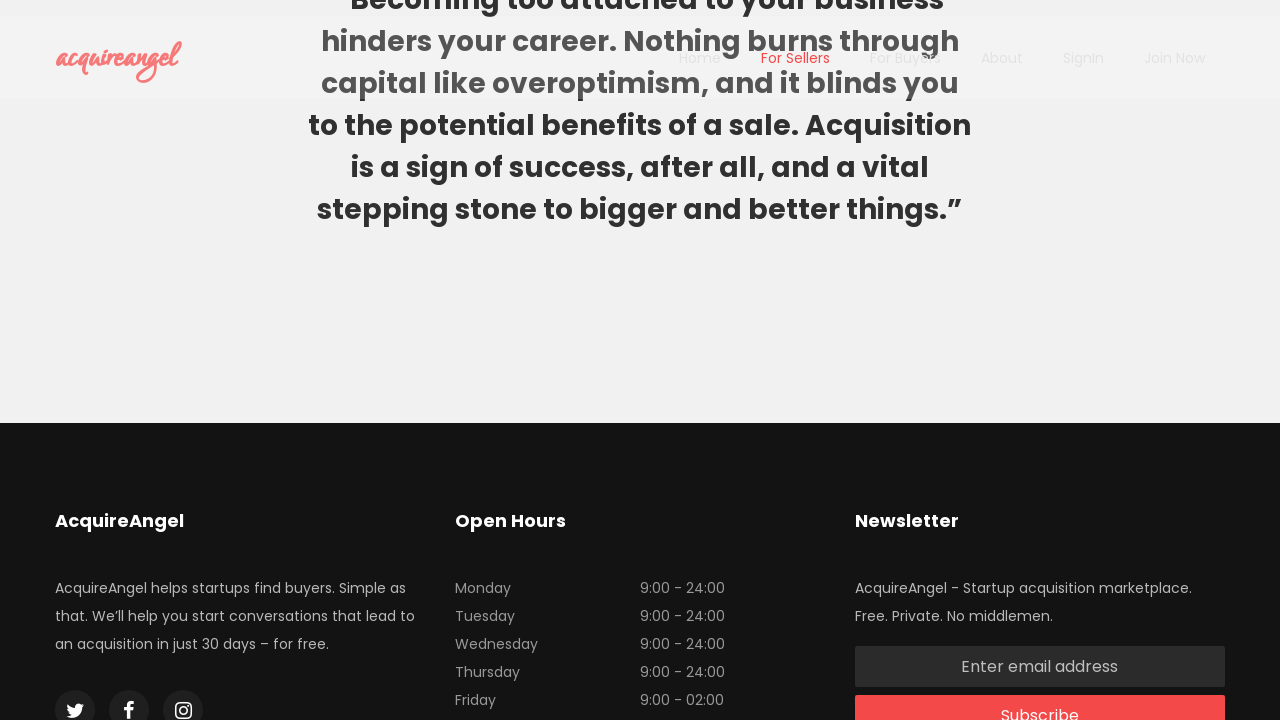

Scrolled to footer section for email subscription at (640, 447) on .ftco-footer.ftco-bg-dark.ftco-section
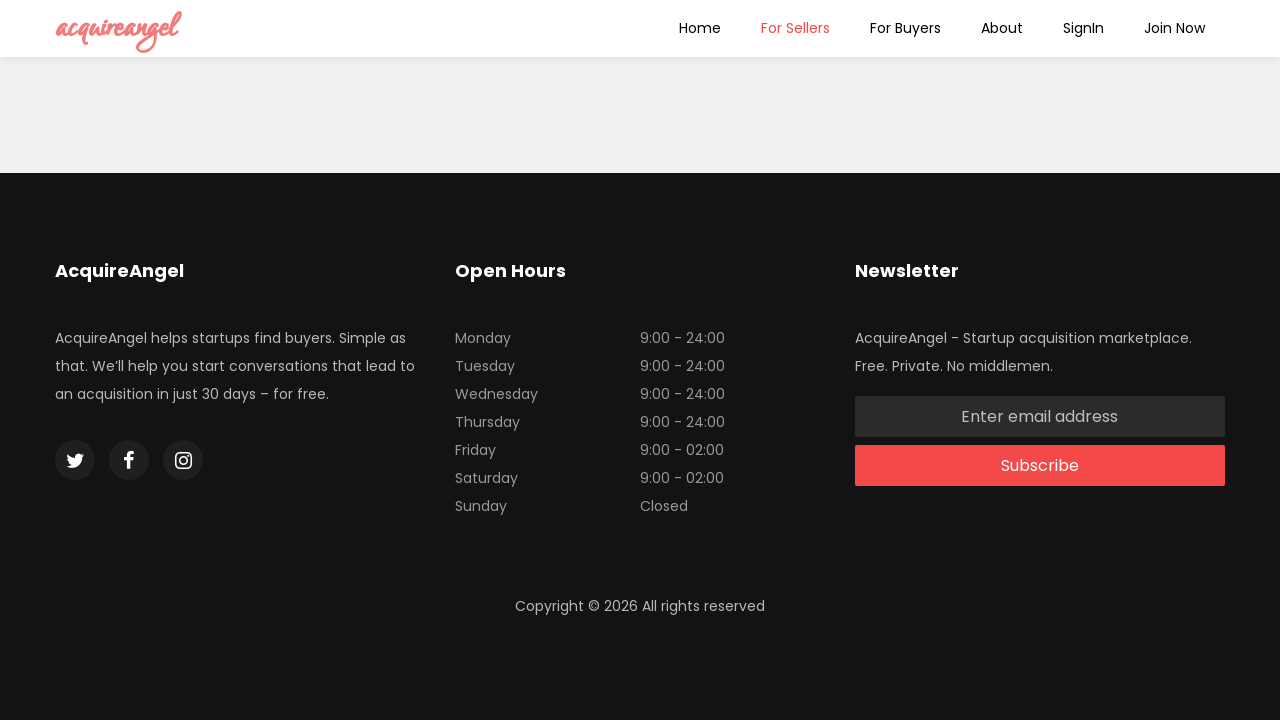

Clicked email input field in footer at (1040, 417) on input[placeholder='Enter email address']
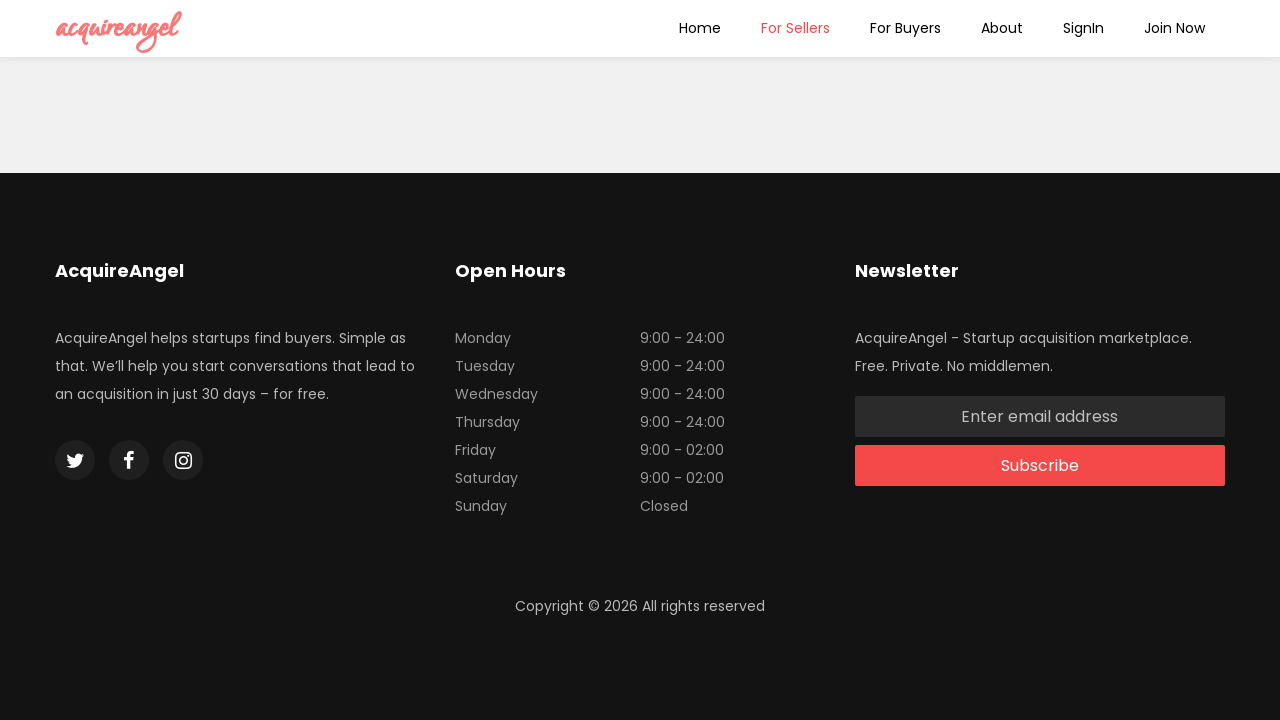

Filled email input with 'test123@example.com' on input[placeholder='Enter email address']
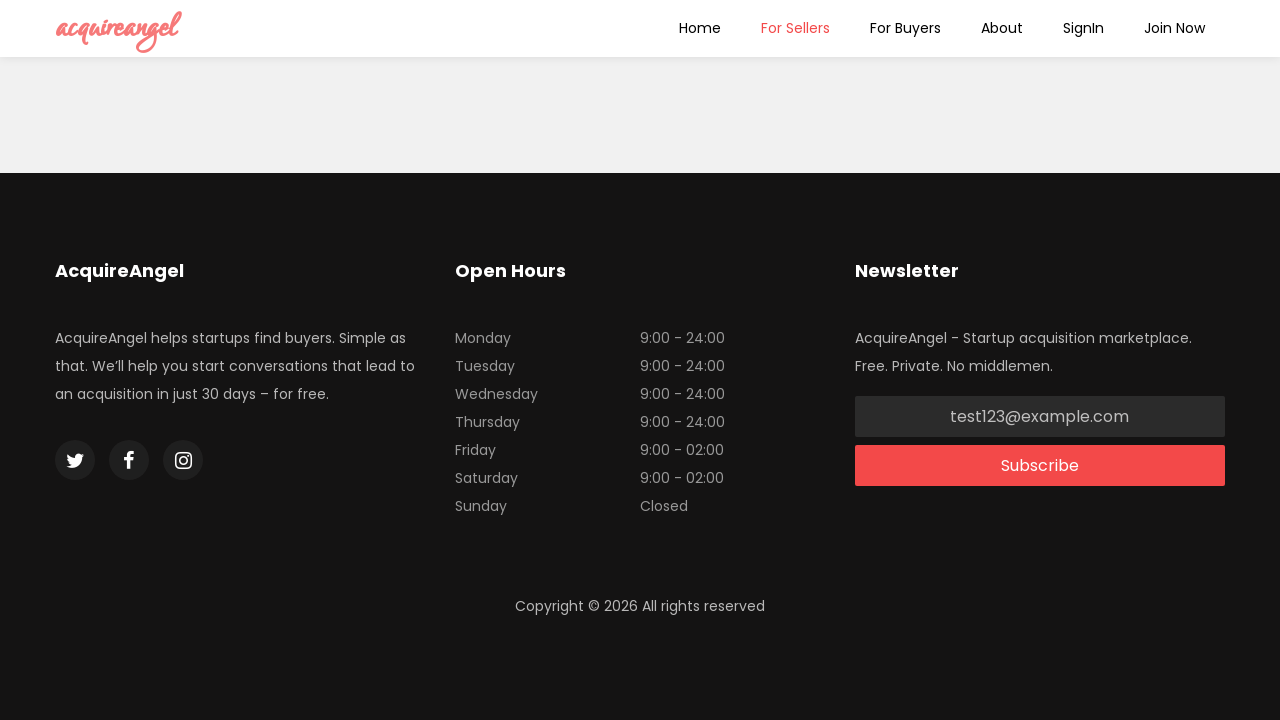

Clicked Subscribe button to submit email subscription at (1040, 466) on input[value='Subscribe']
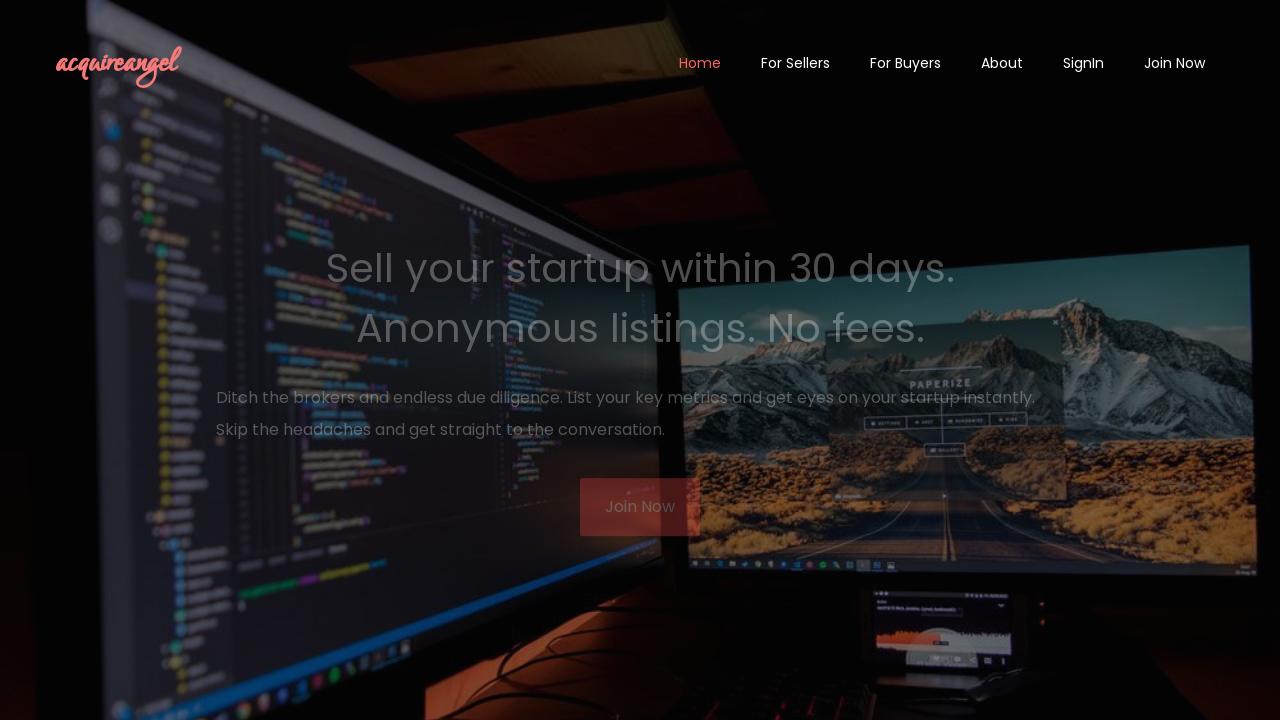

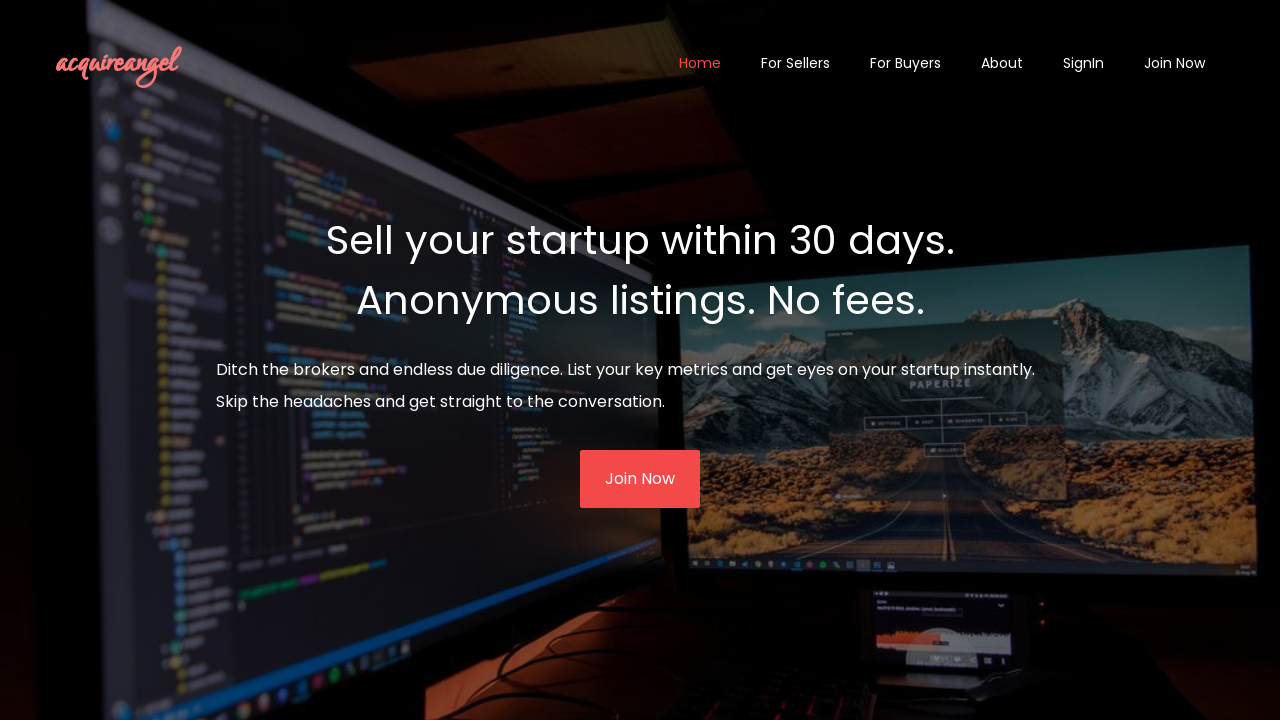